Demonstrates drag and drop by offset, dragging source element to target element's position coordinates

Starting URL: https://crossbrowsertesting.github.io/drag-and-drop

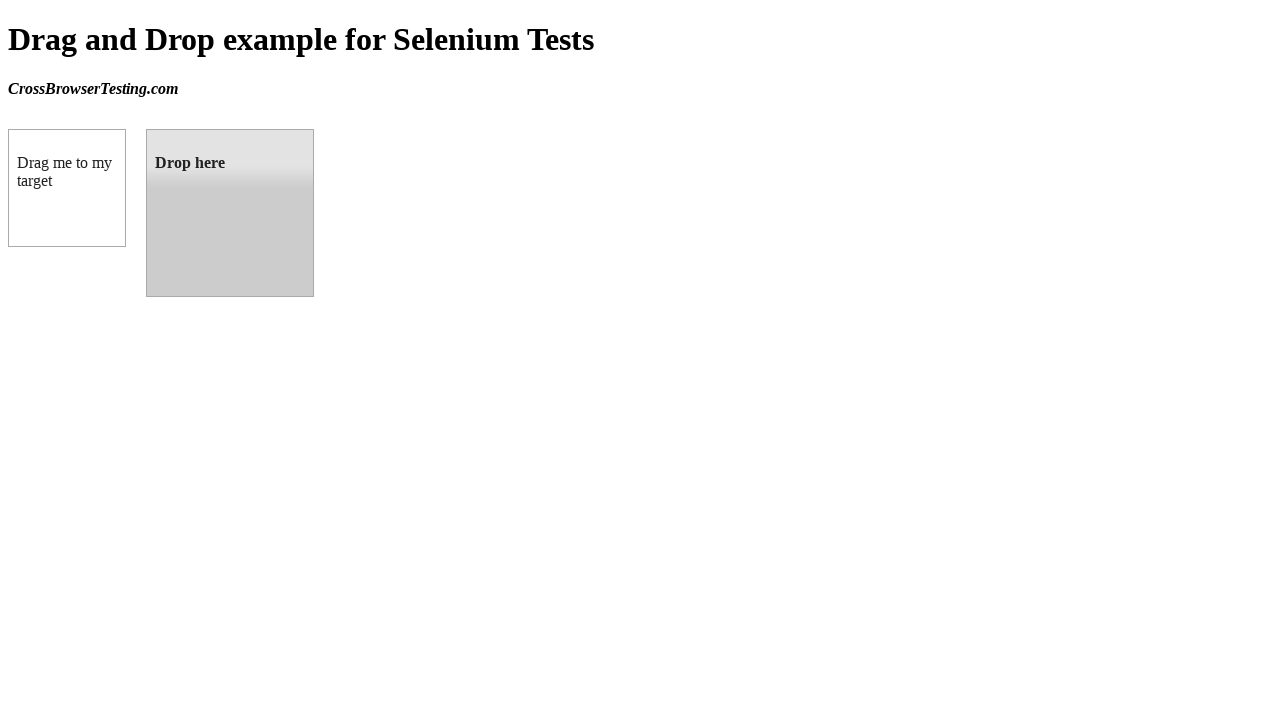

Waited for draggable element to load
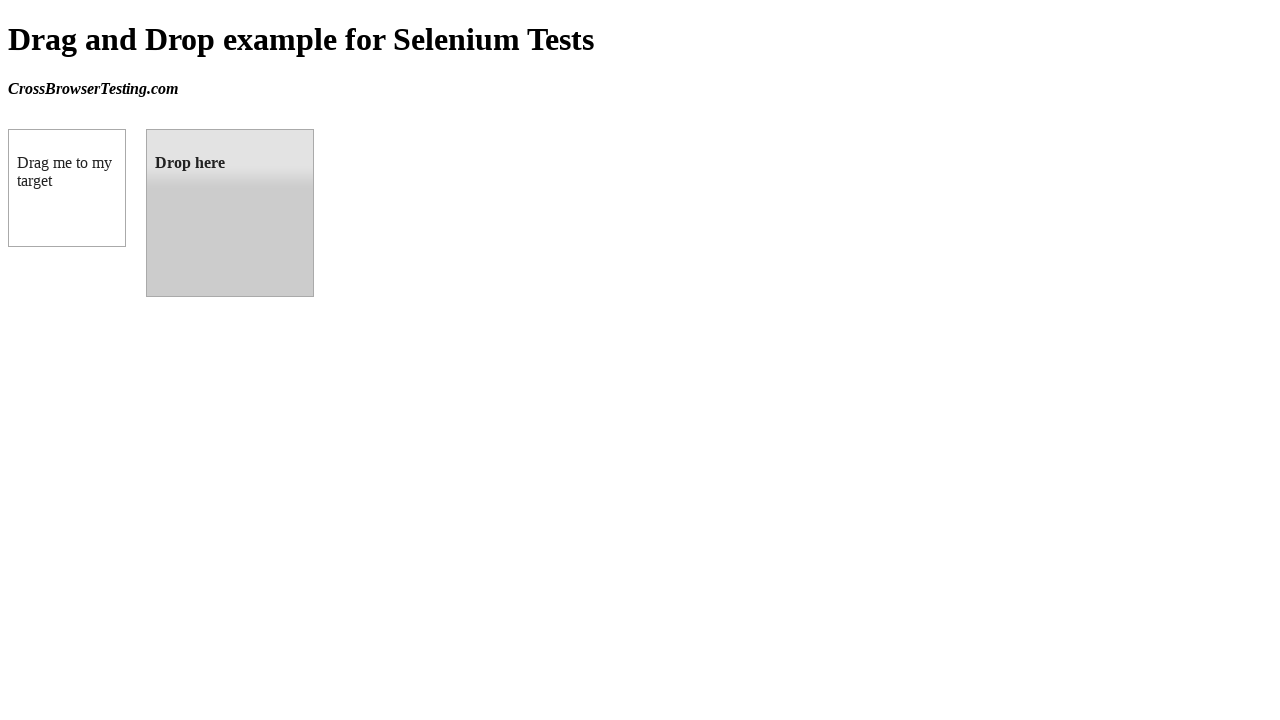

Located source draggable element
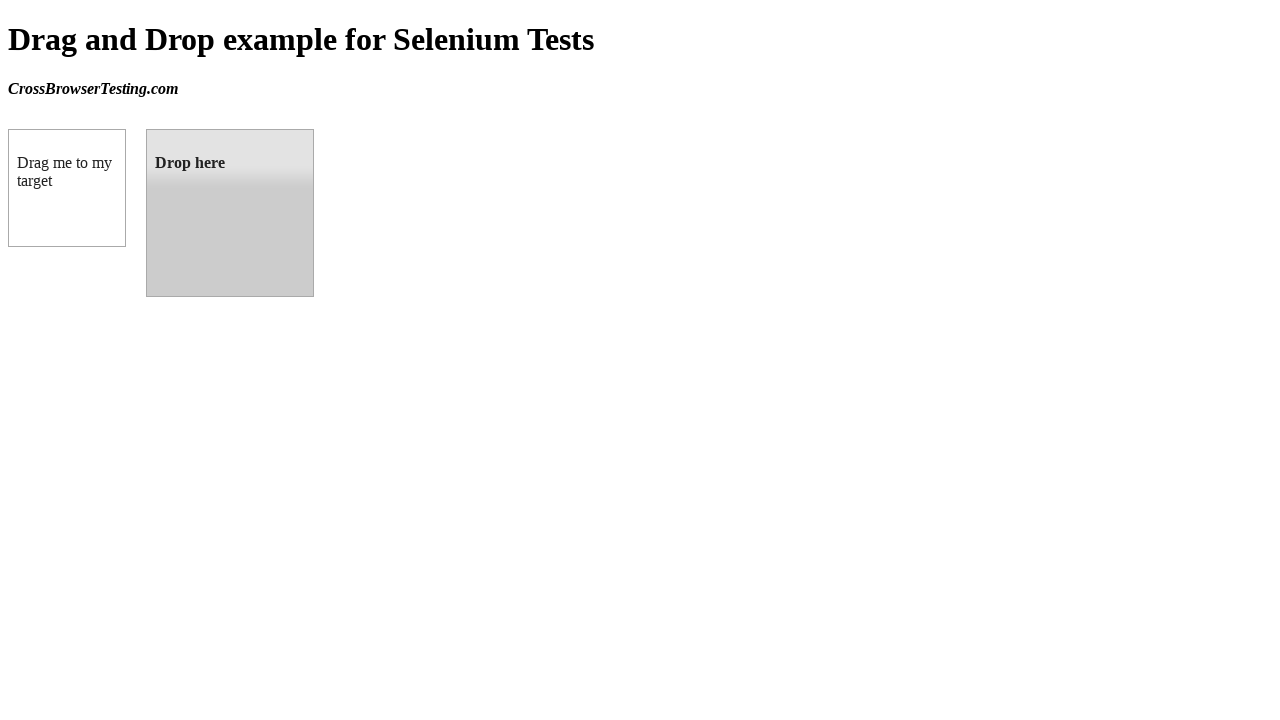

Located target droppable element
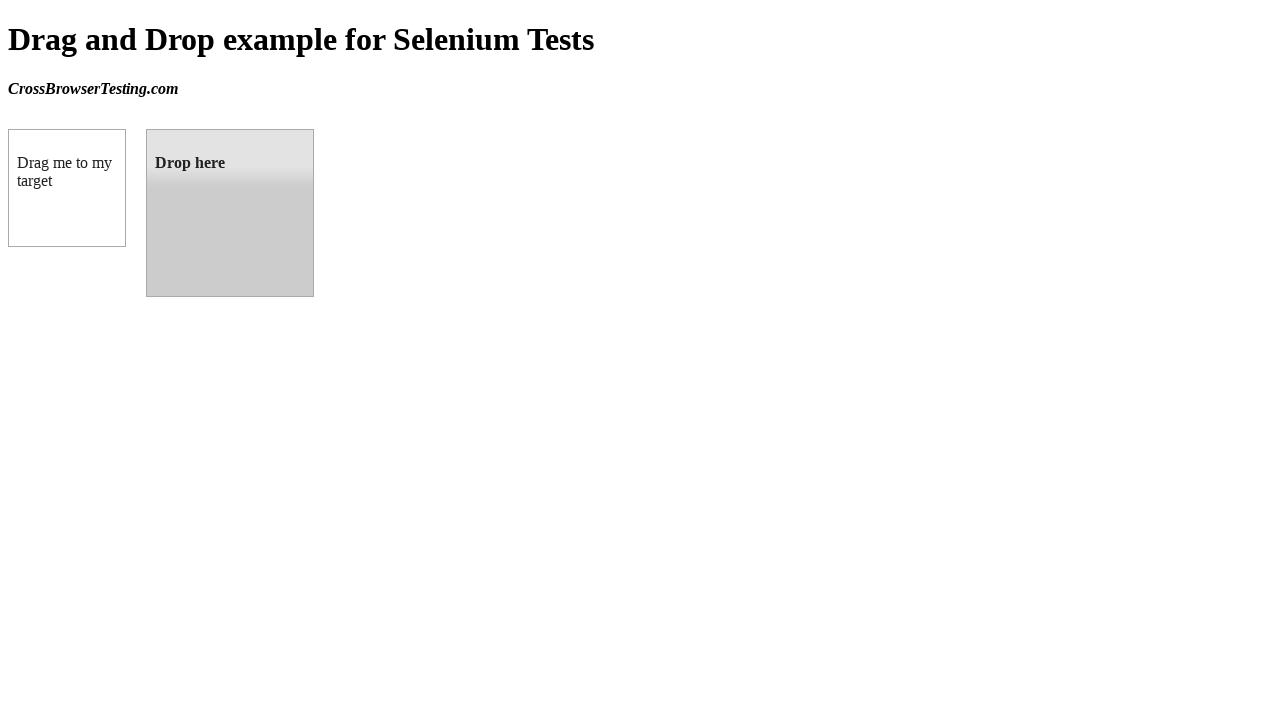

Retrieved bounding box coordinates of target element
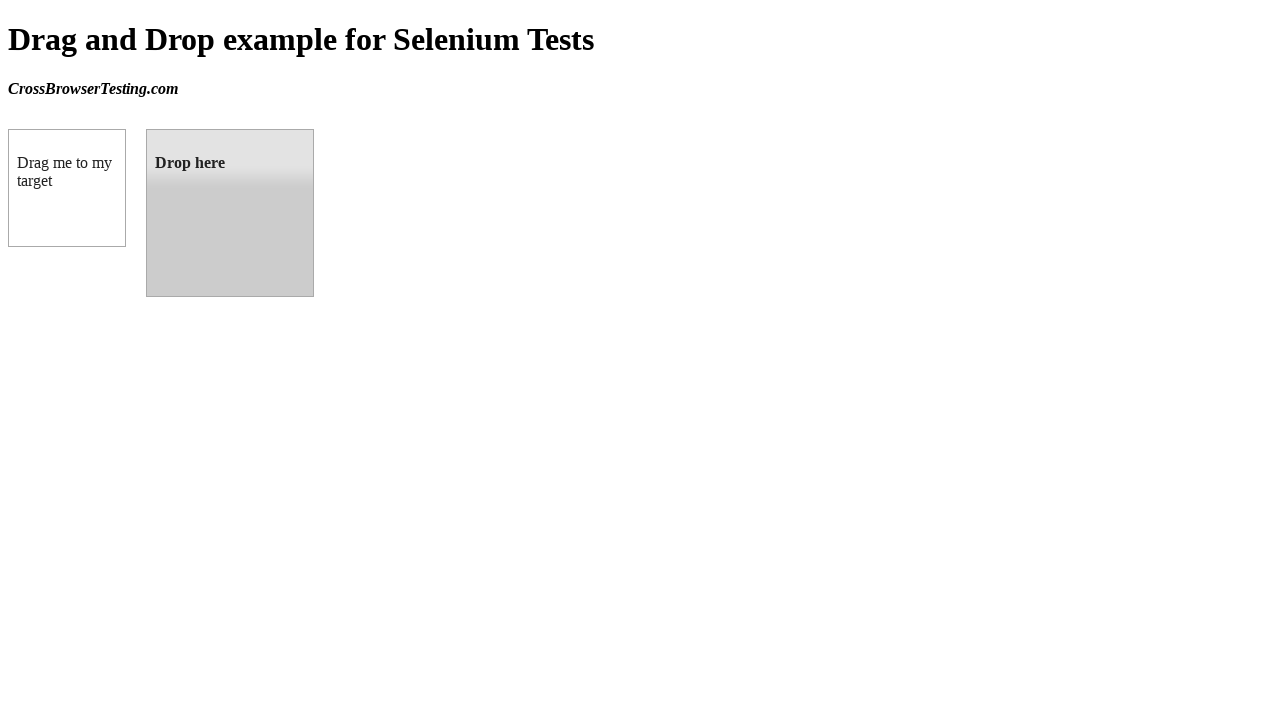

Retrieved bounding box coordinates of source element
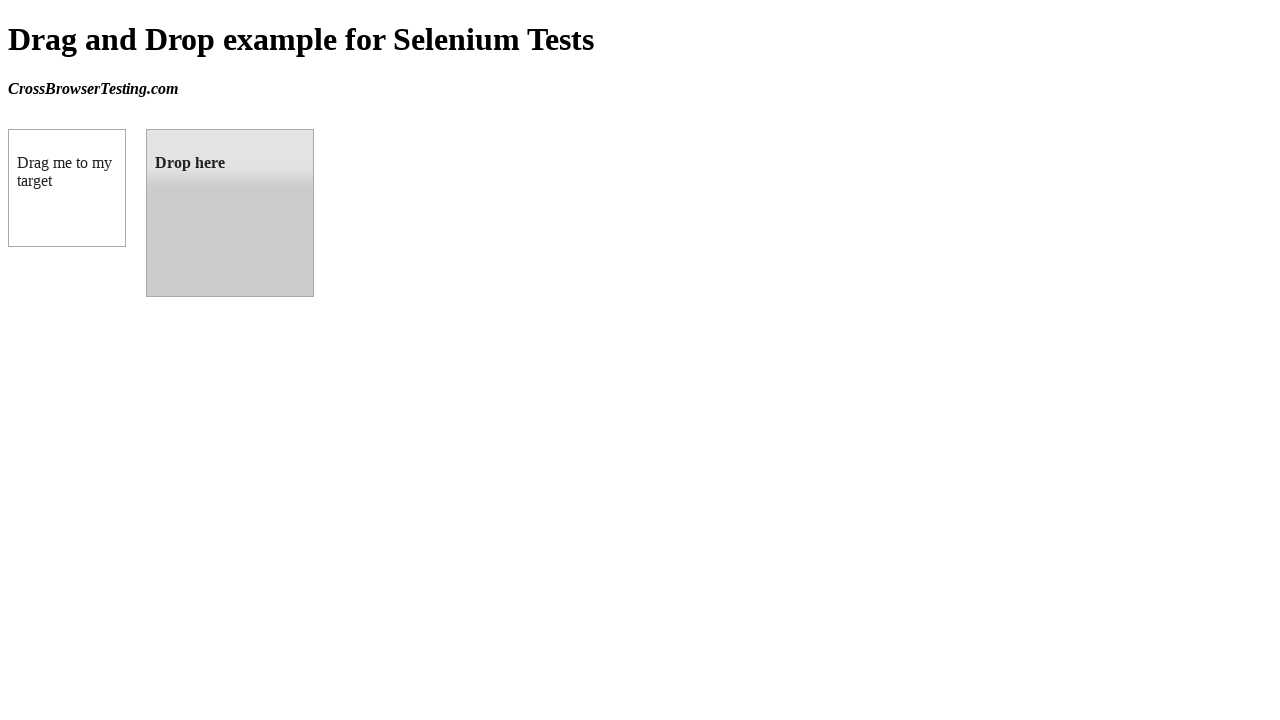

Moved mouse to center of source element at (67, 188)
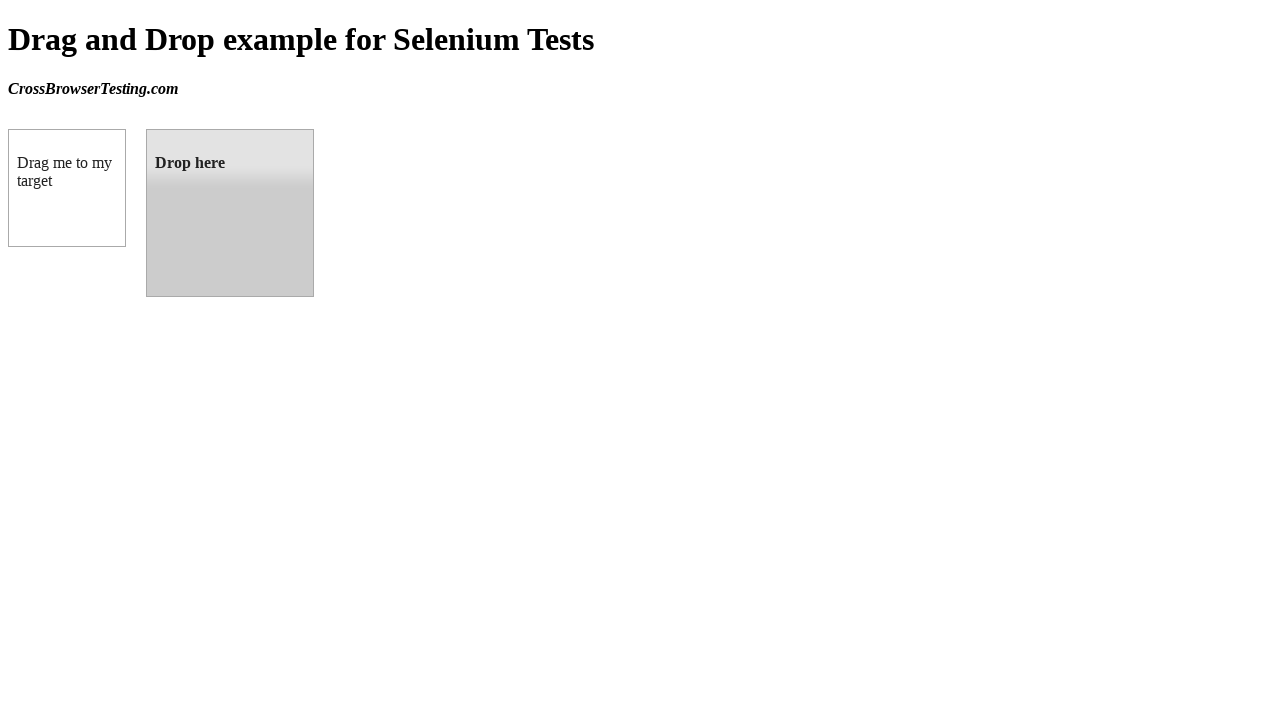

Pressed mouse button down on source element at (67, 188)
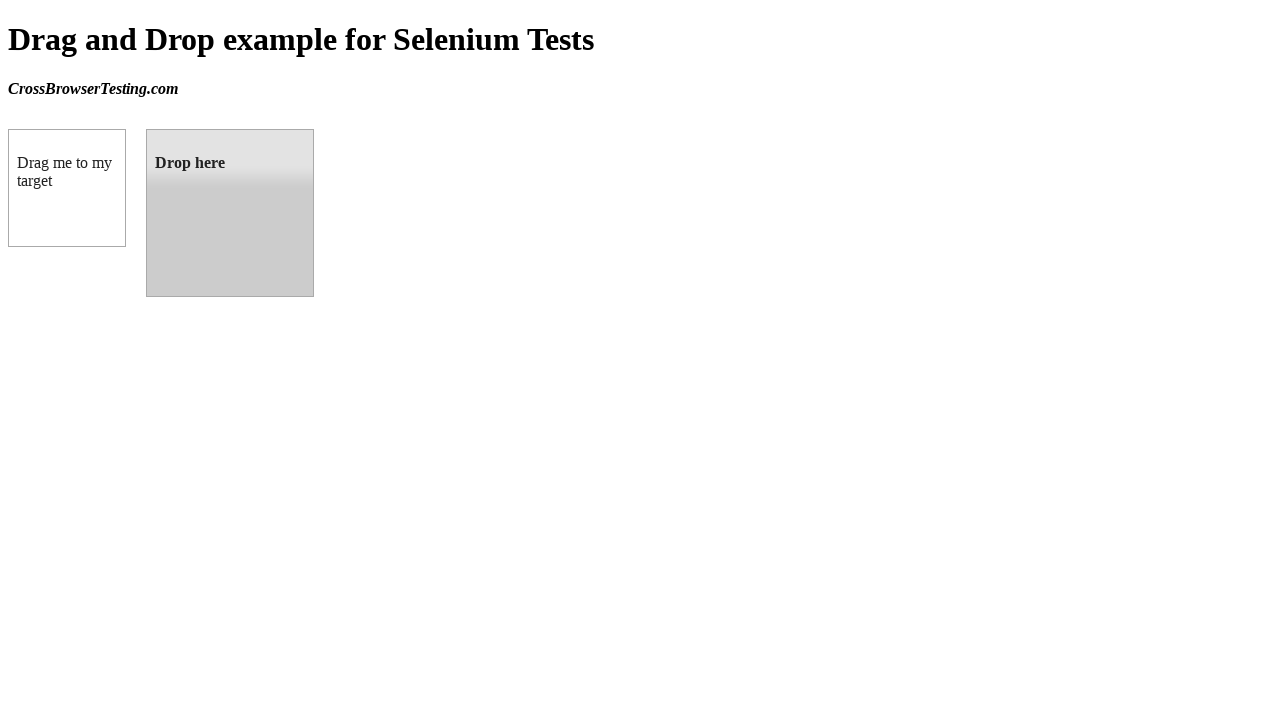

Dragged source element to center of target element at (230, 213)
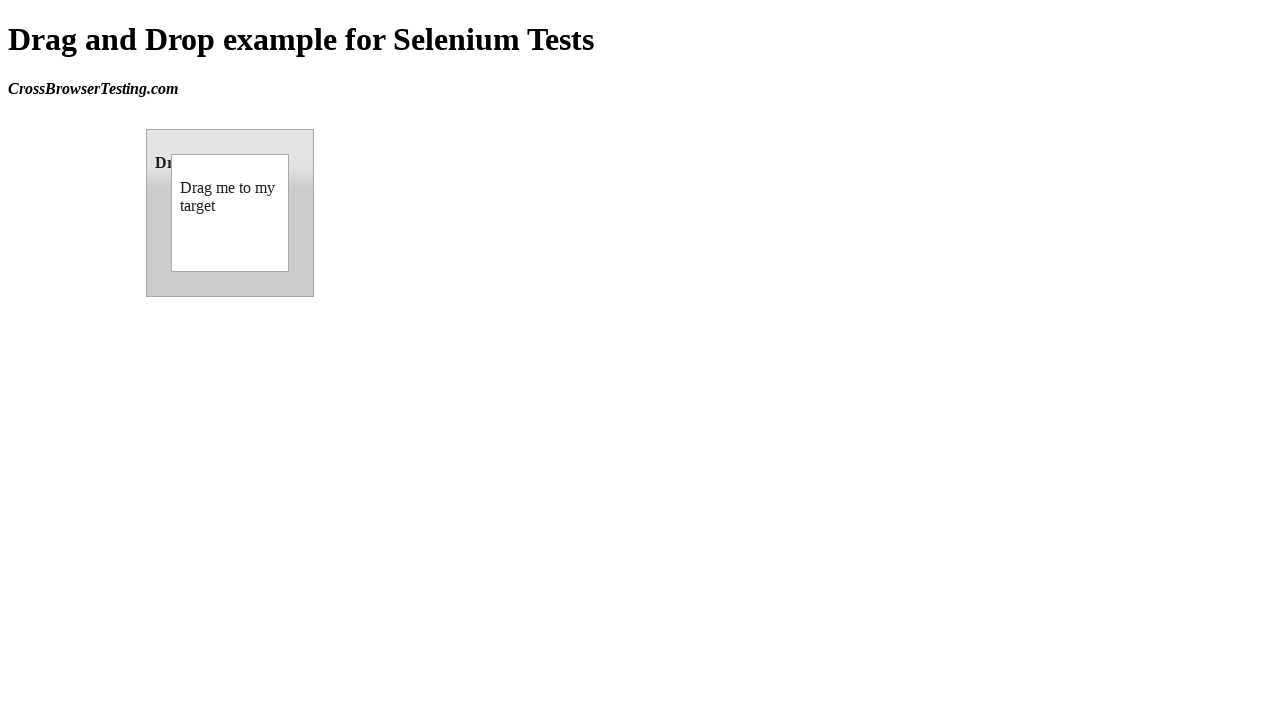

Released mouse button to complete drag and drop at (230, 213)
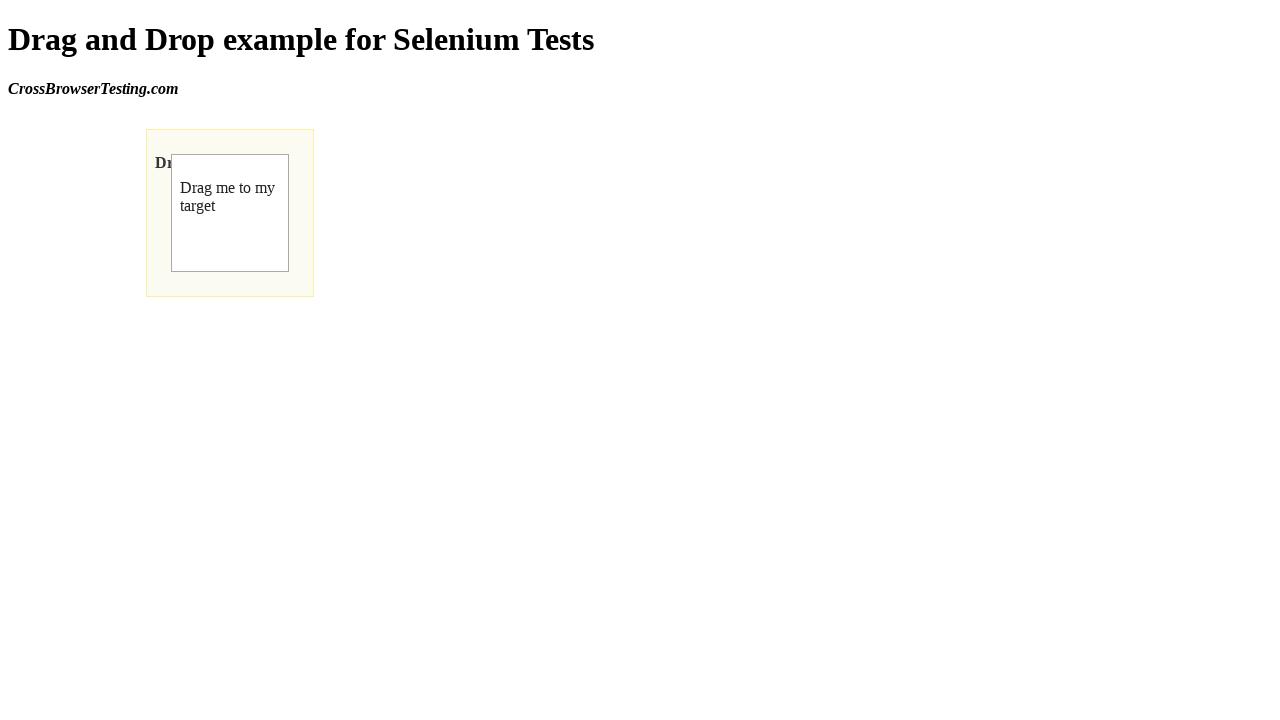

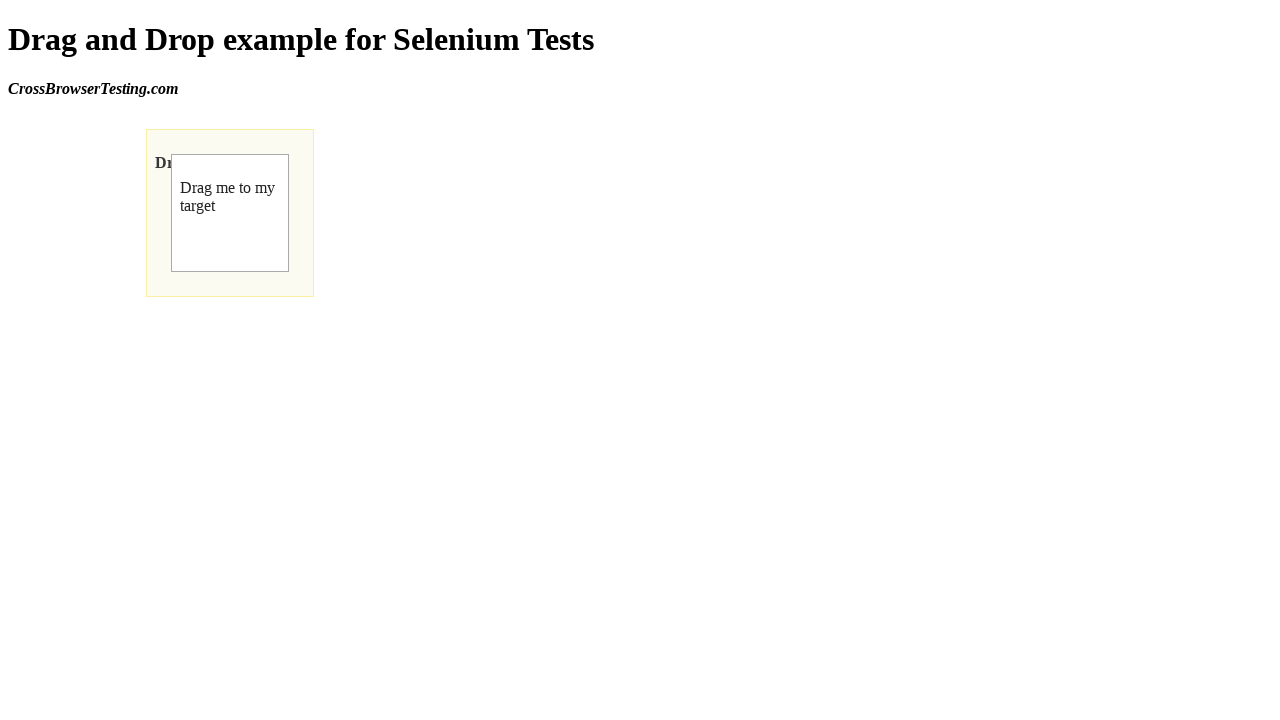